Tests dropdown selection for both static and dynamic autocomplete dropdowns

Starting URL: https://rahulshettyacademy.com/AutomationPractice/

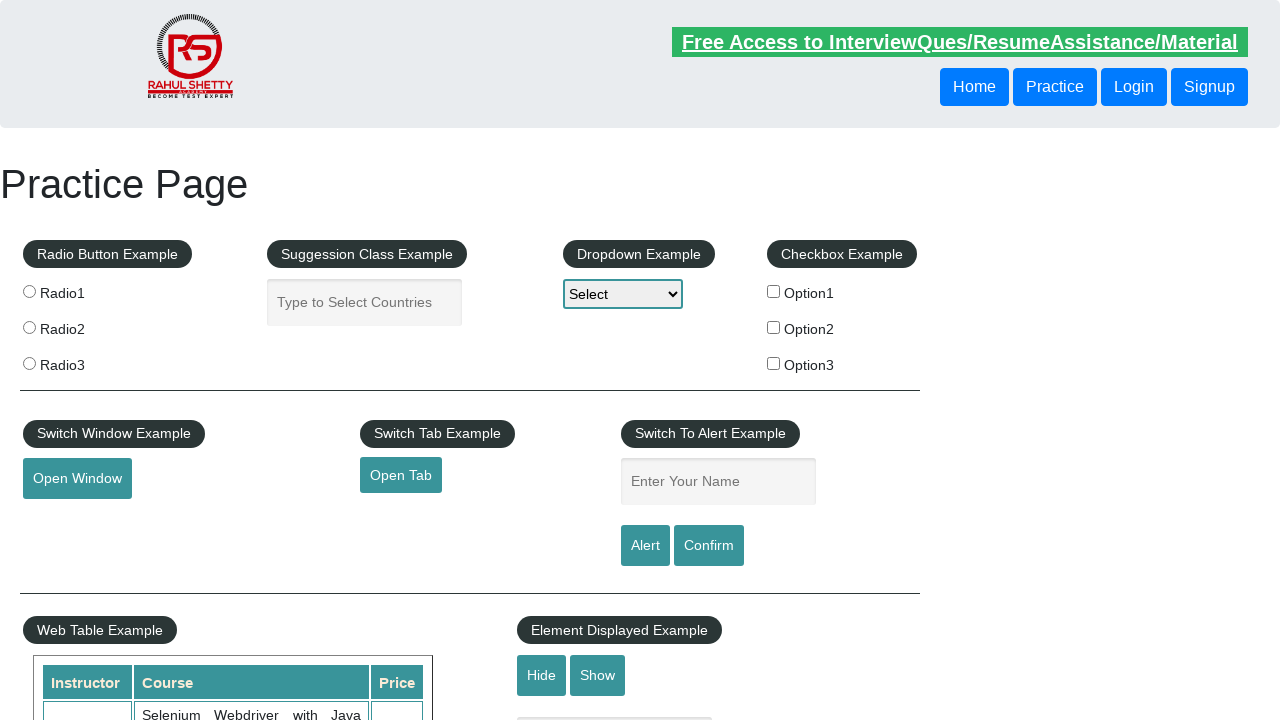

Selected 'option2' from static dropdown on select
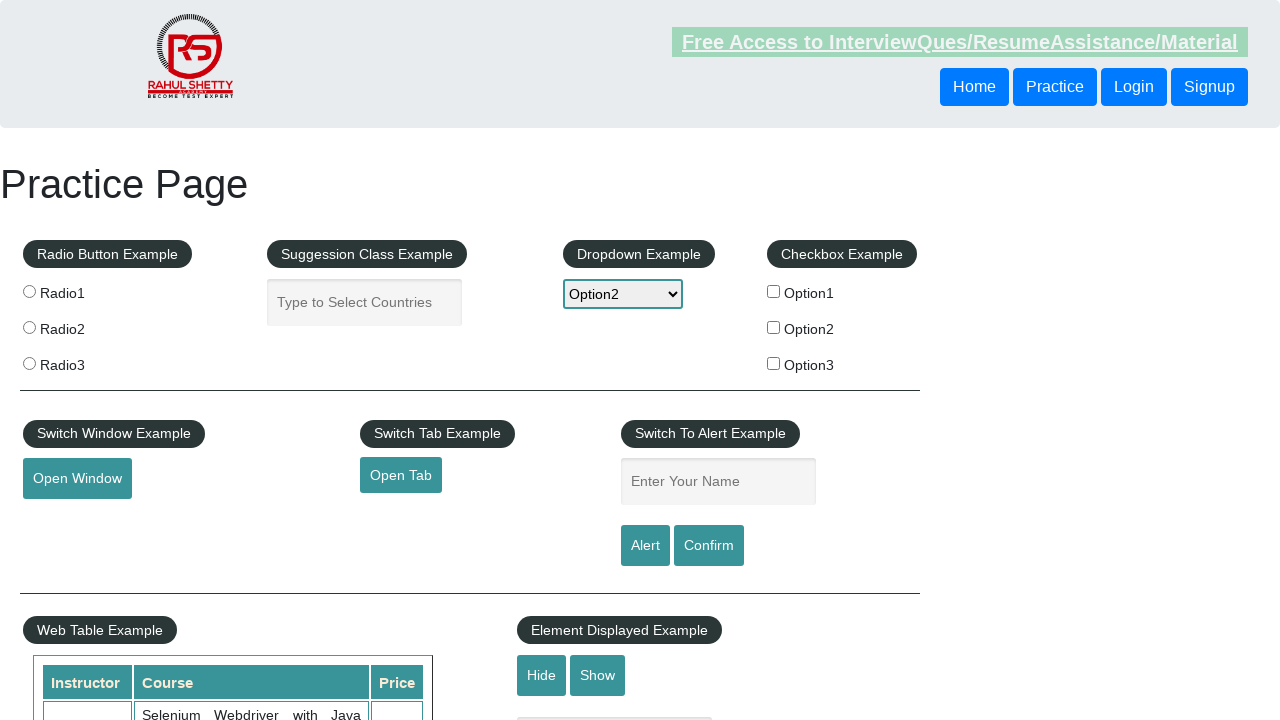

Filled autocomplete field with 'IND' on #autocomplete
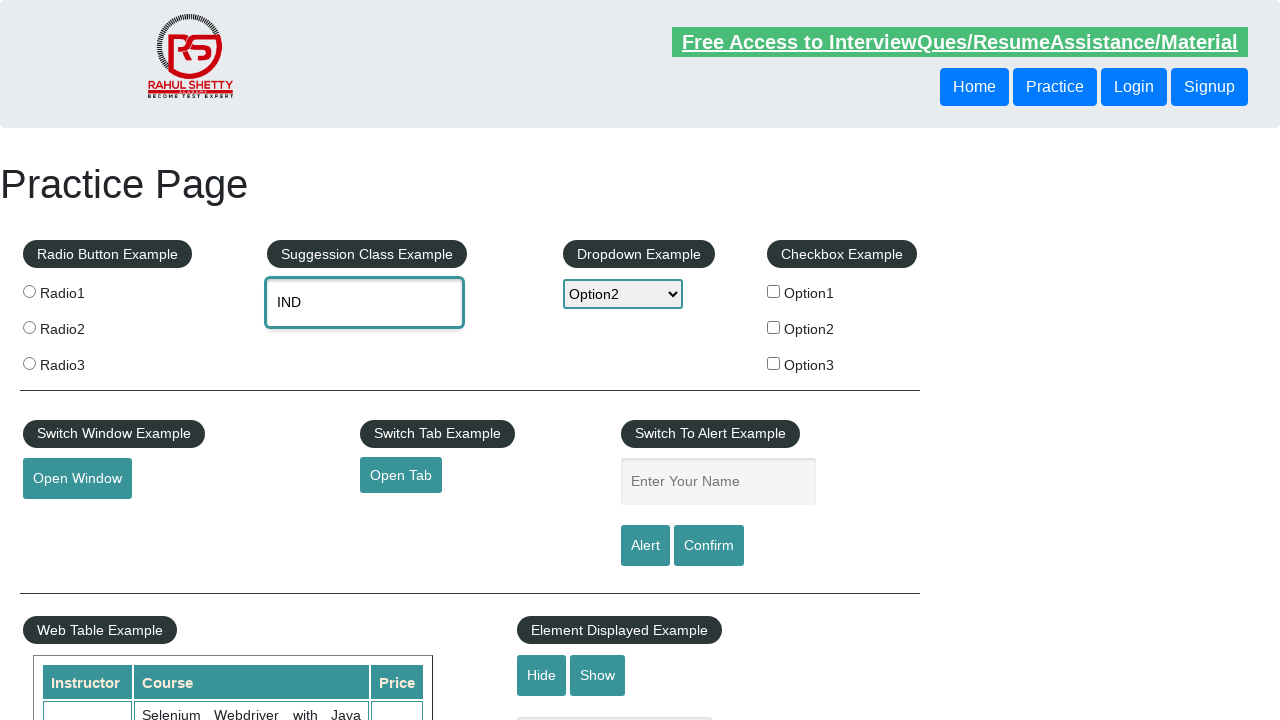

Selected 'India' from autocomplete dropdown at (382, 342) on .ui-menu-item:has-text("India")
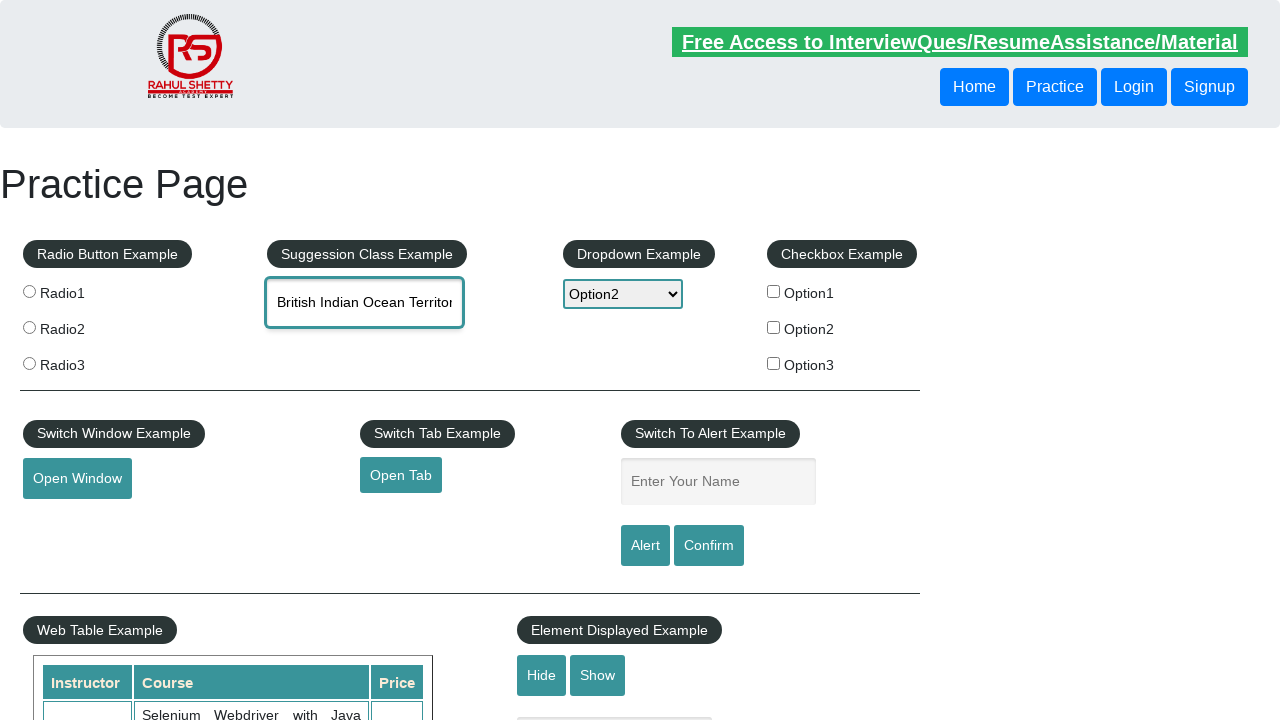

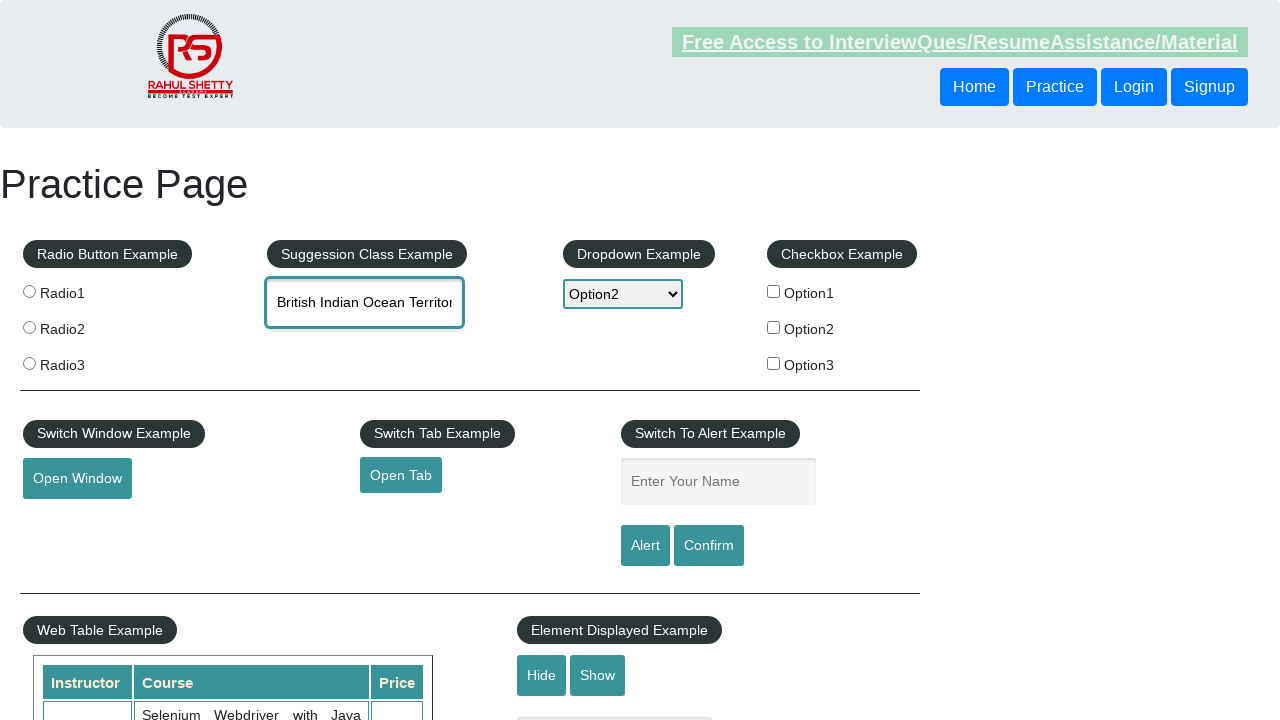